Tests dynamic controls functionality by clicking Enable/Disable buttons and verifying that the input field state changes accordingly with appropriate messages displayed.

Starting URL: http://the-internet.herokuapp.com/dynamic_controls

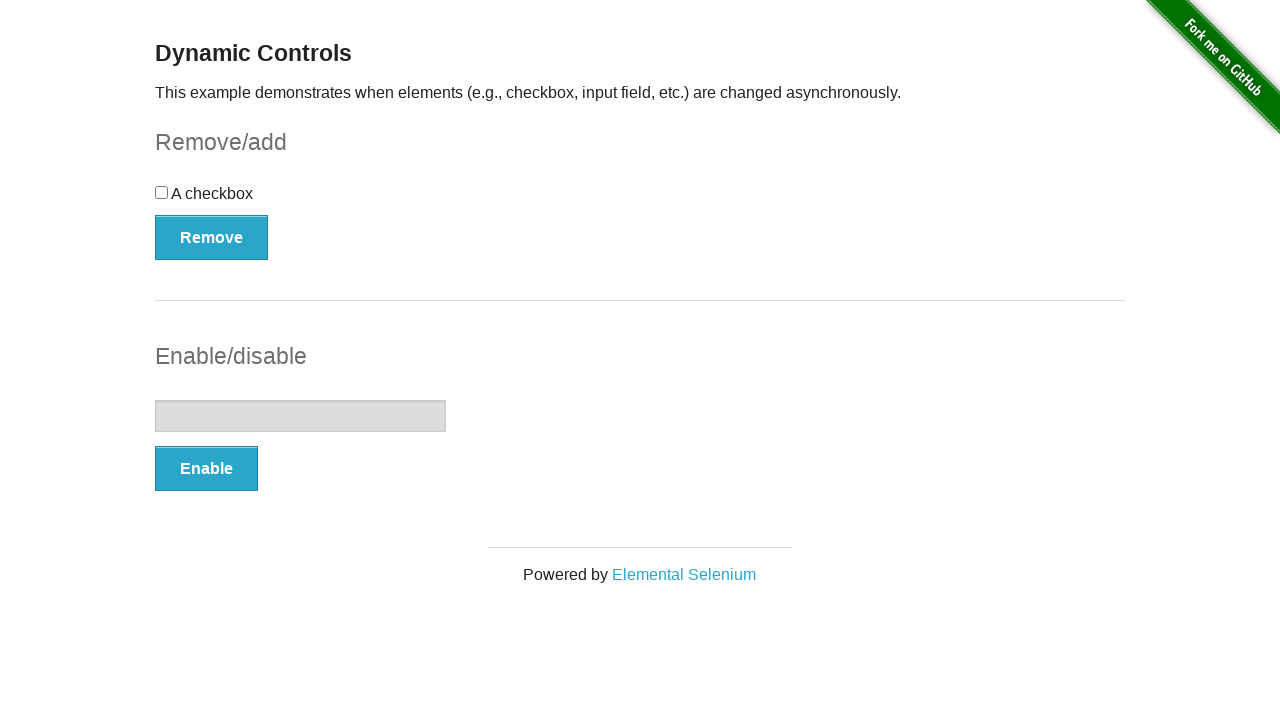

Clicked Enable button to enable input field at (206, 469) on xpath=//form[@id='input-example']/button
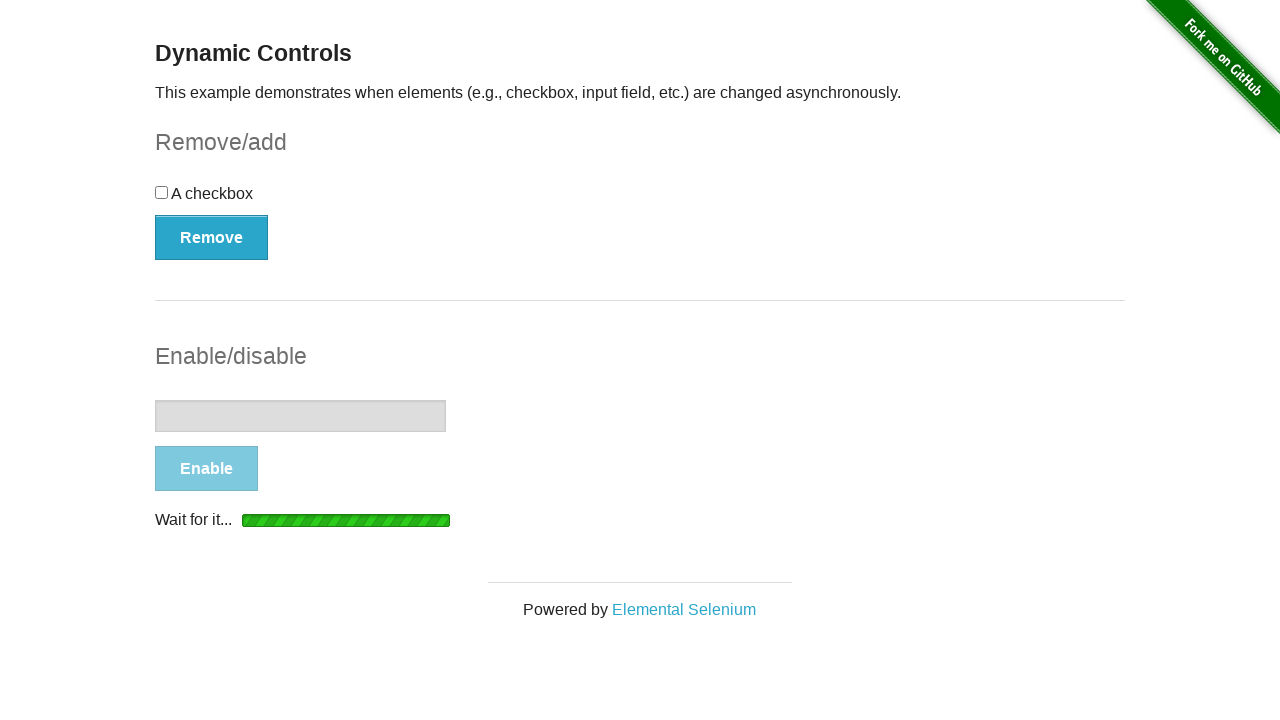

Message element became visible after clicking Enable
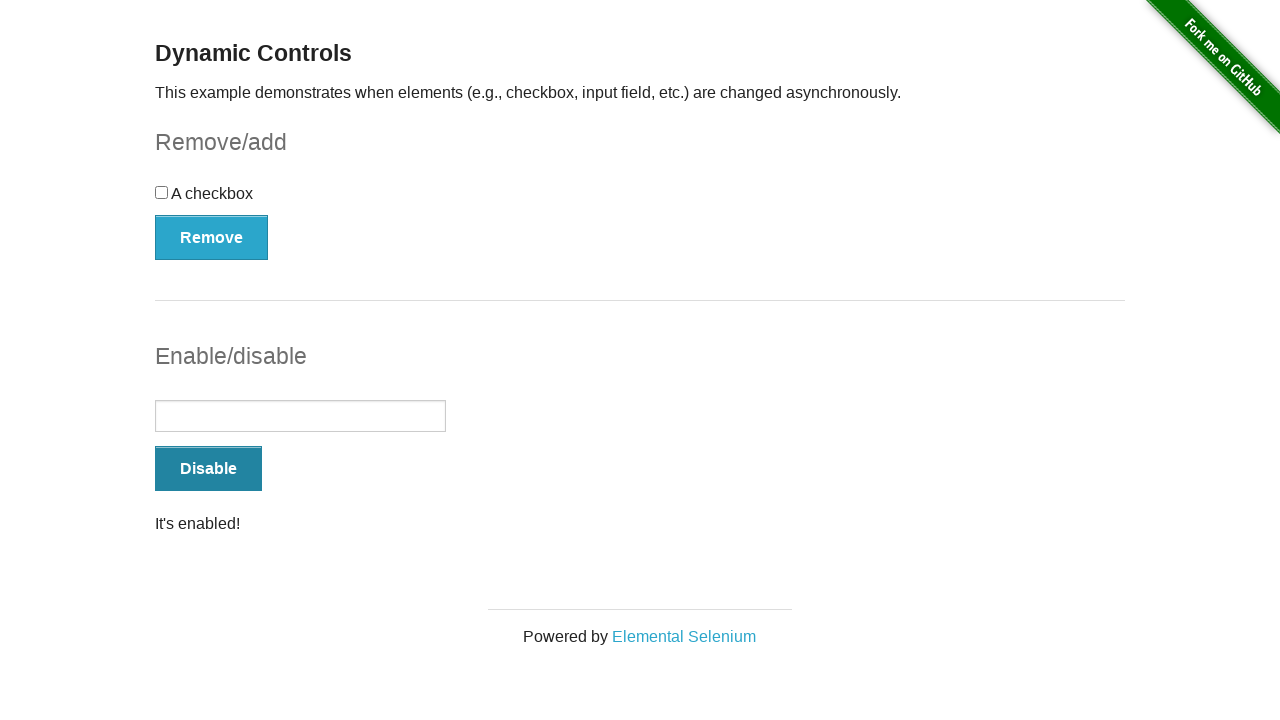

Message element is in visible state
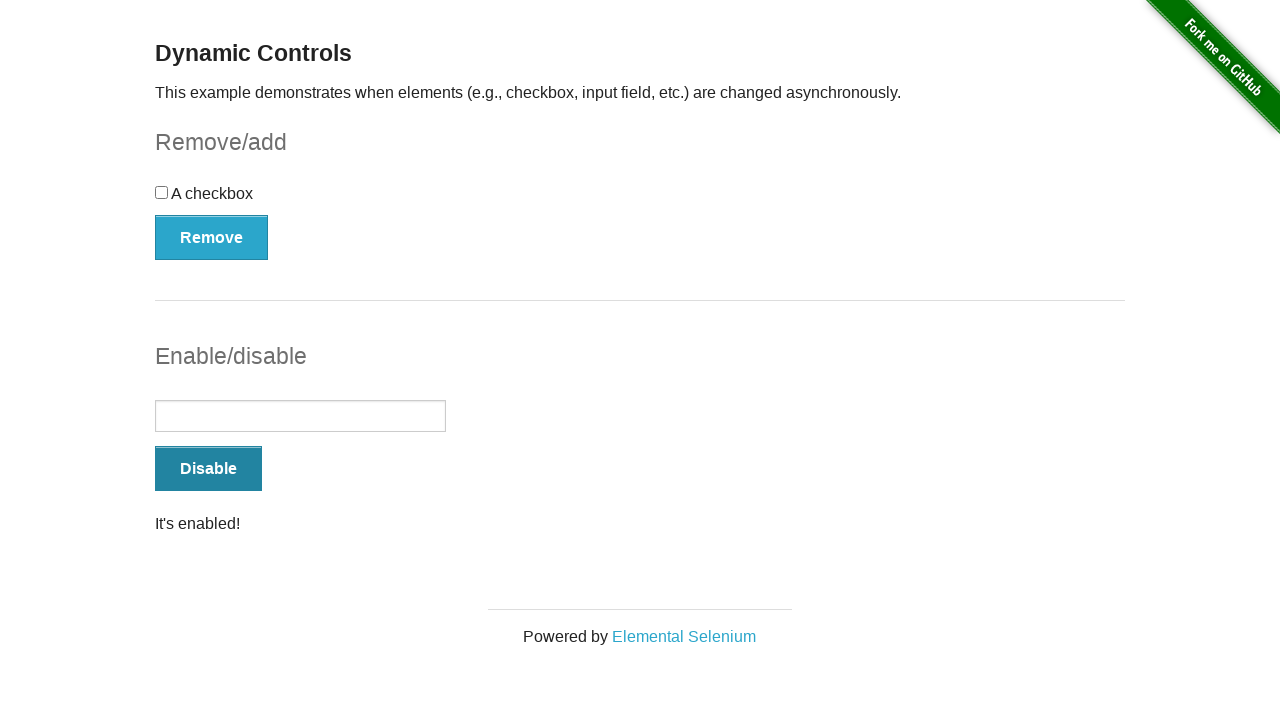

Verified message contains 'enabled' text
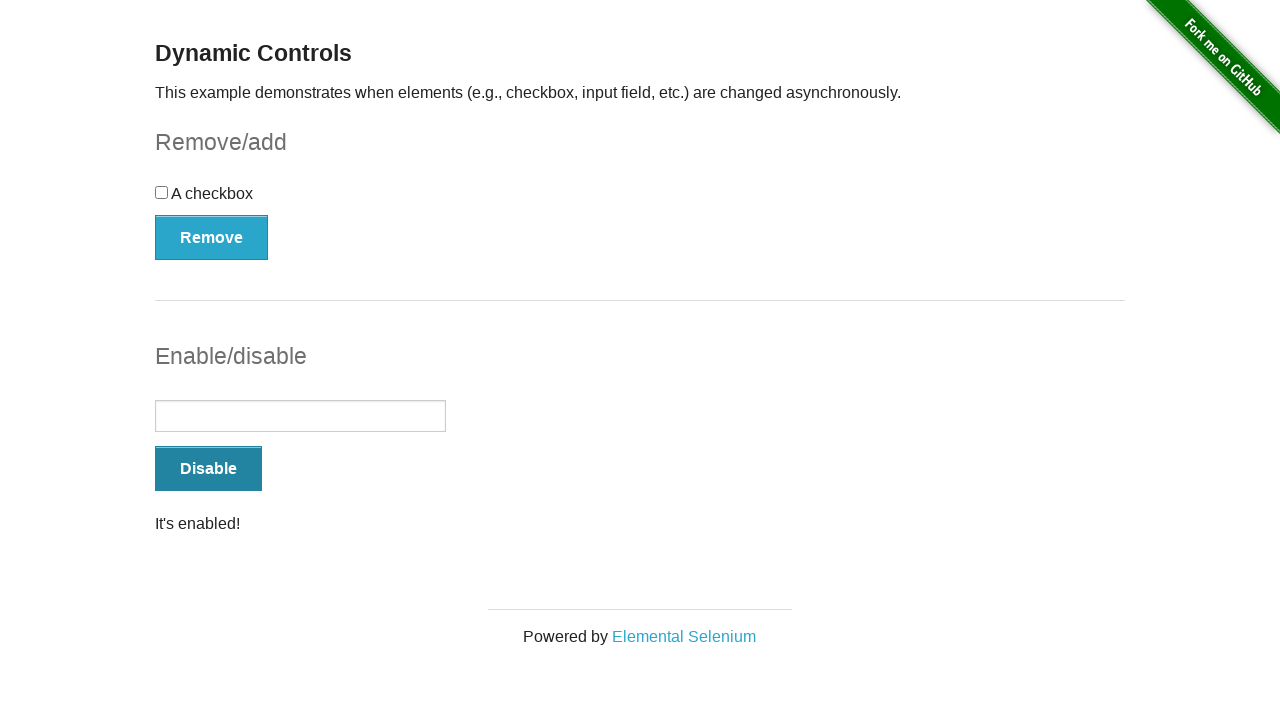

Clicked Disable button to disable input field at (208, 469) on xpath=//form[@id='input-example']/button
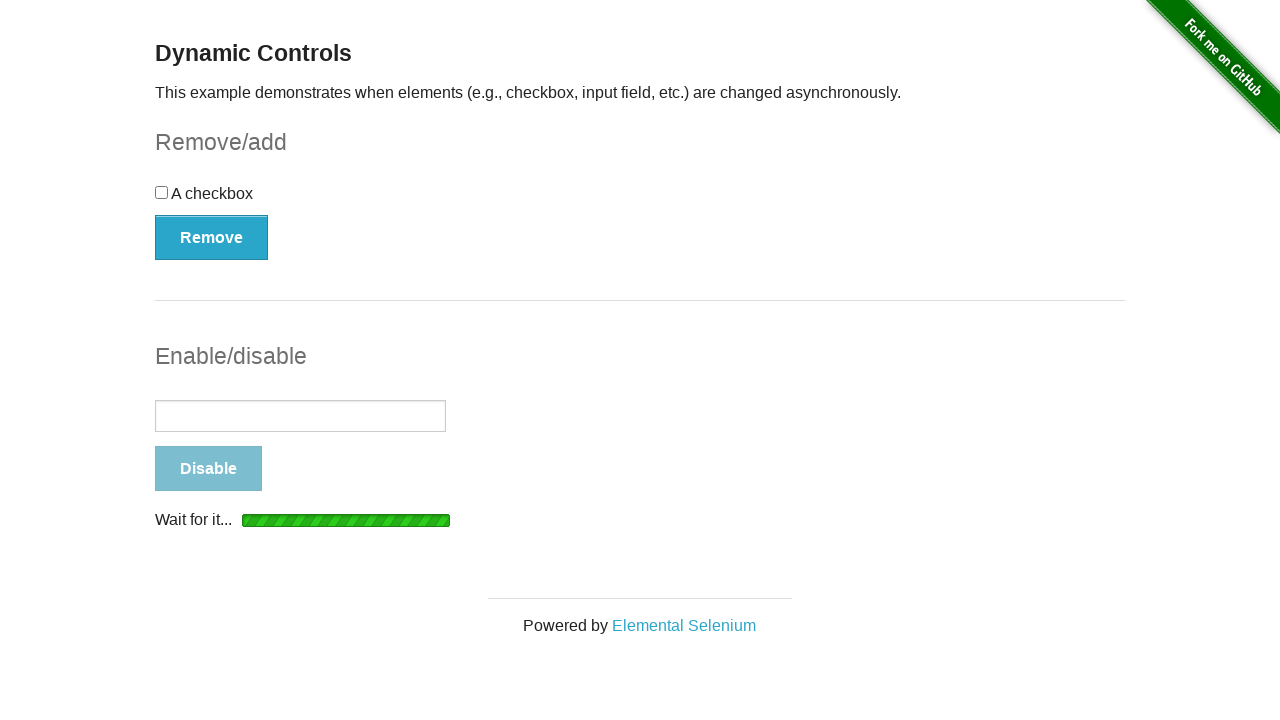

Message element became visible after clicking Disable
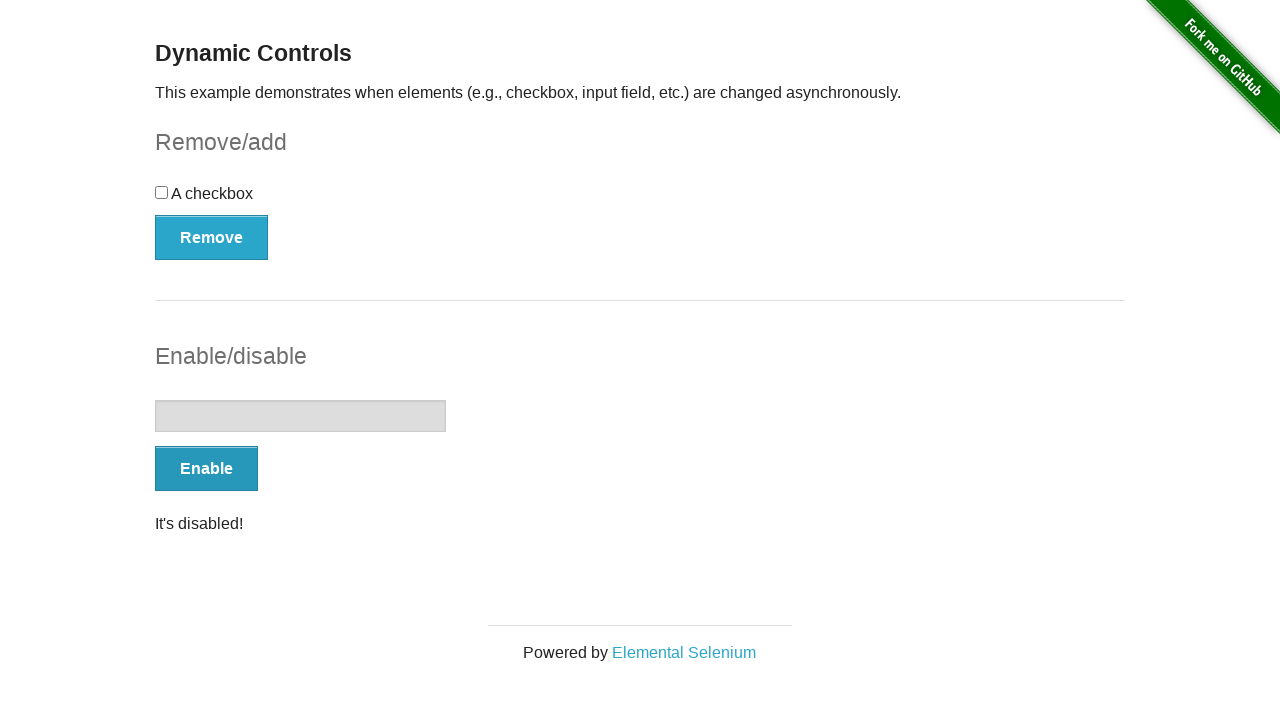

Message element is in visible state
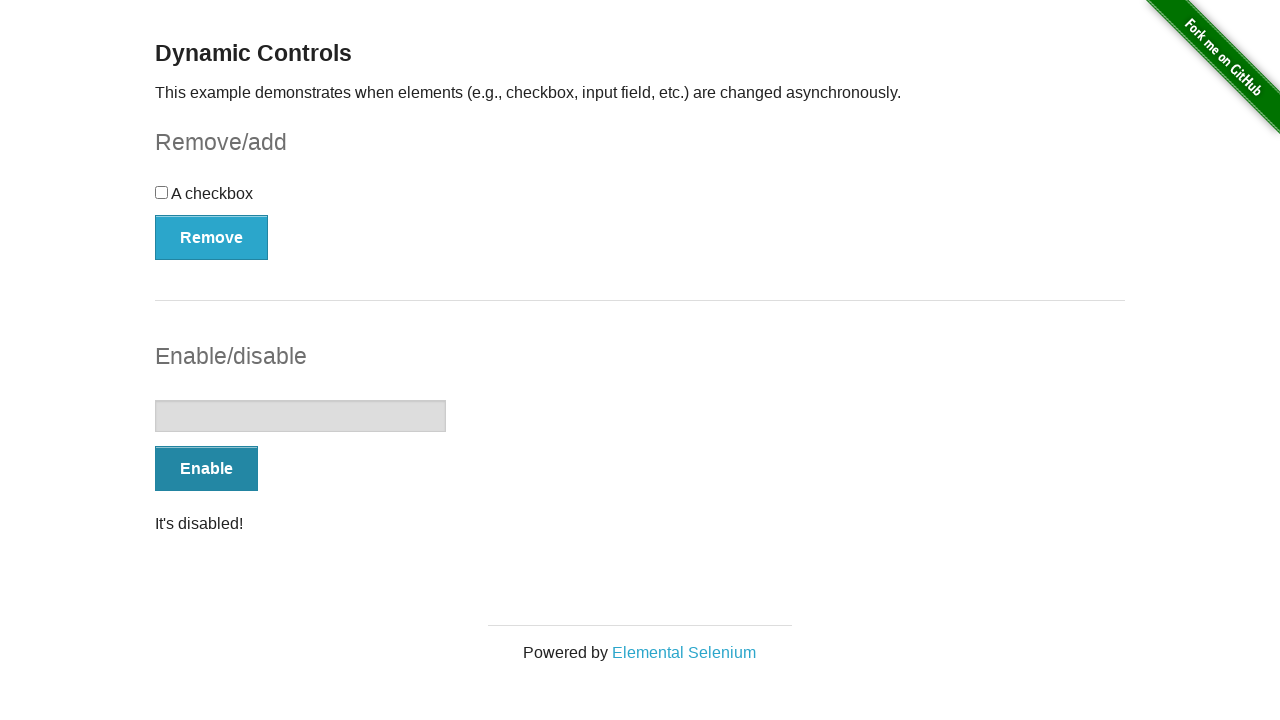

Verified message contains 'disabled' text
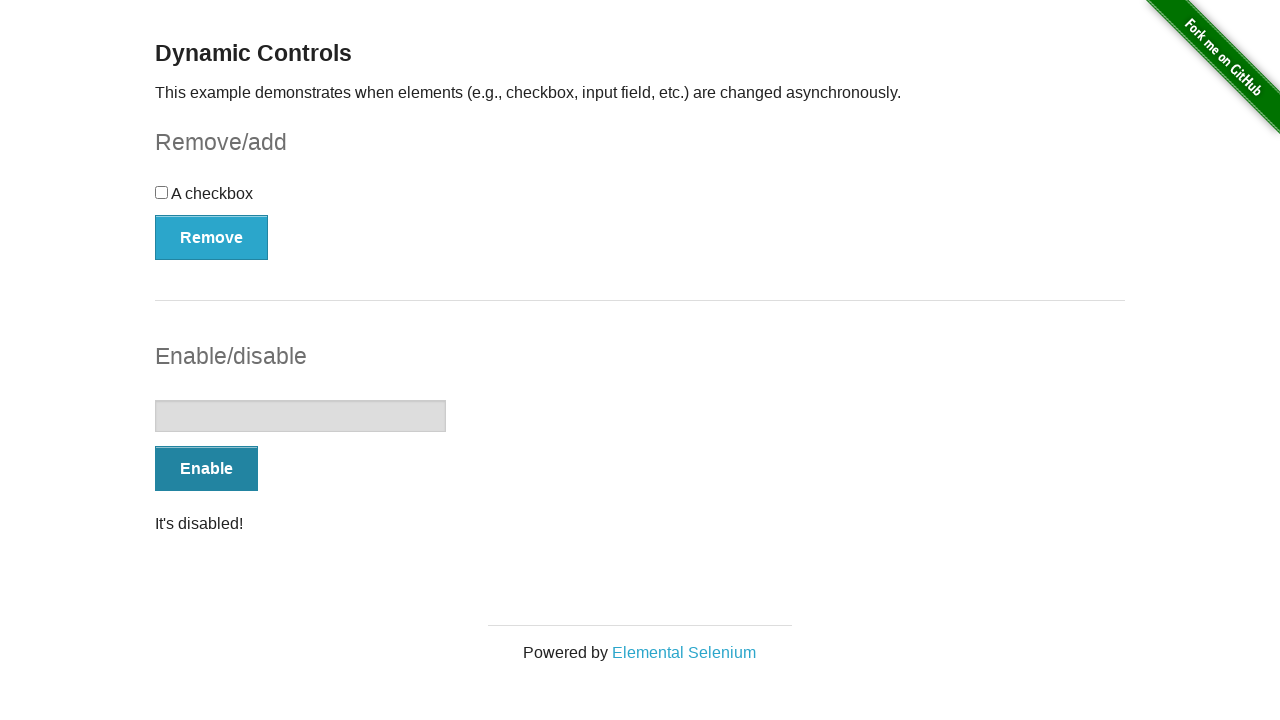

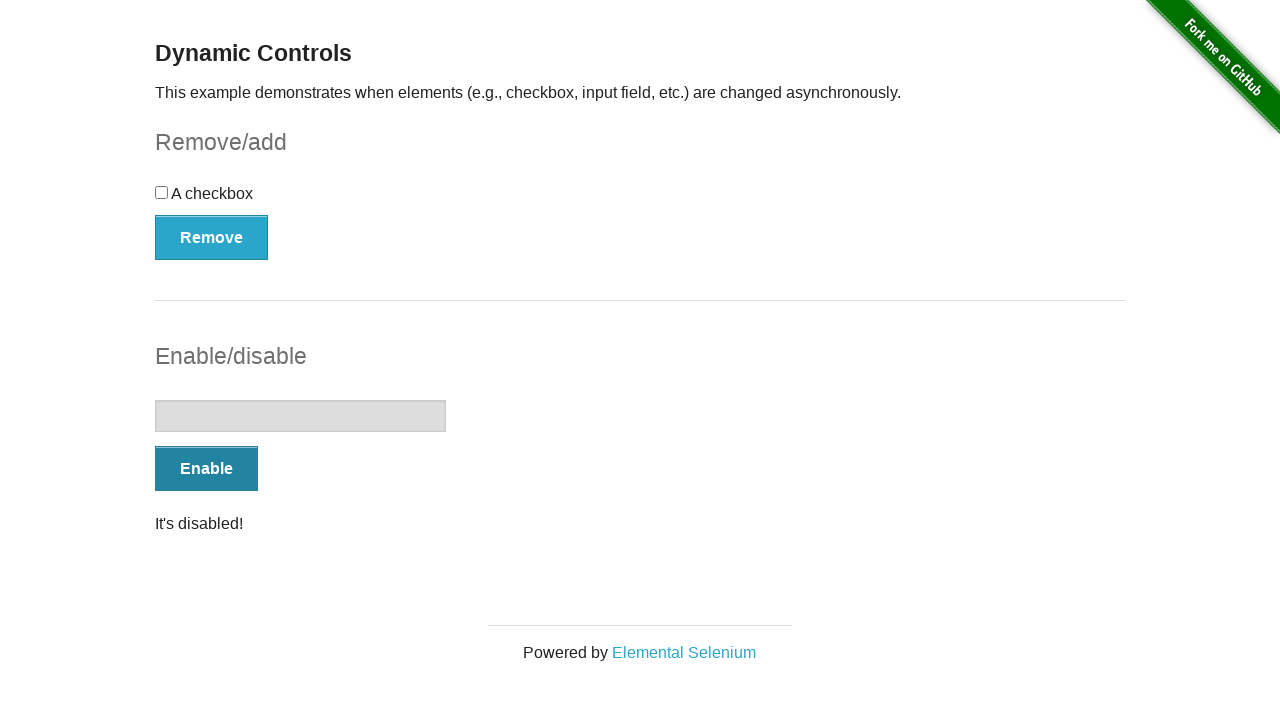